Tests a math quiz page by reading an input value, calculating the result using a logarithmic formula, filling in the answer, selecting checkbox and radio button options, and submitting the form.

Starting URL: http://suninjuly.github.io/math.html

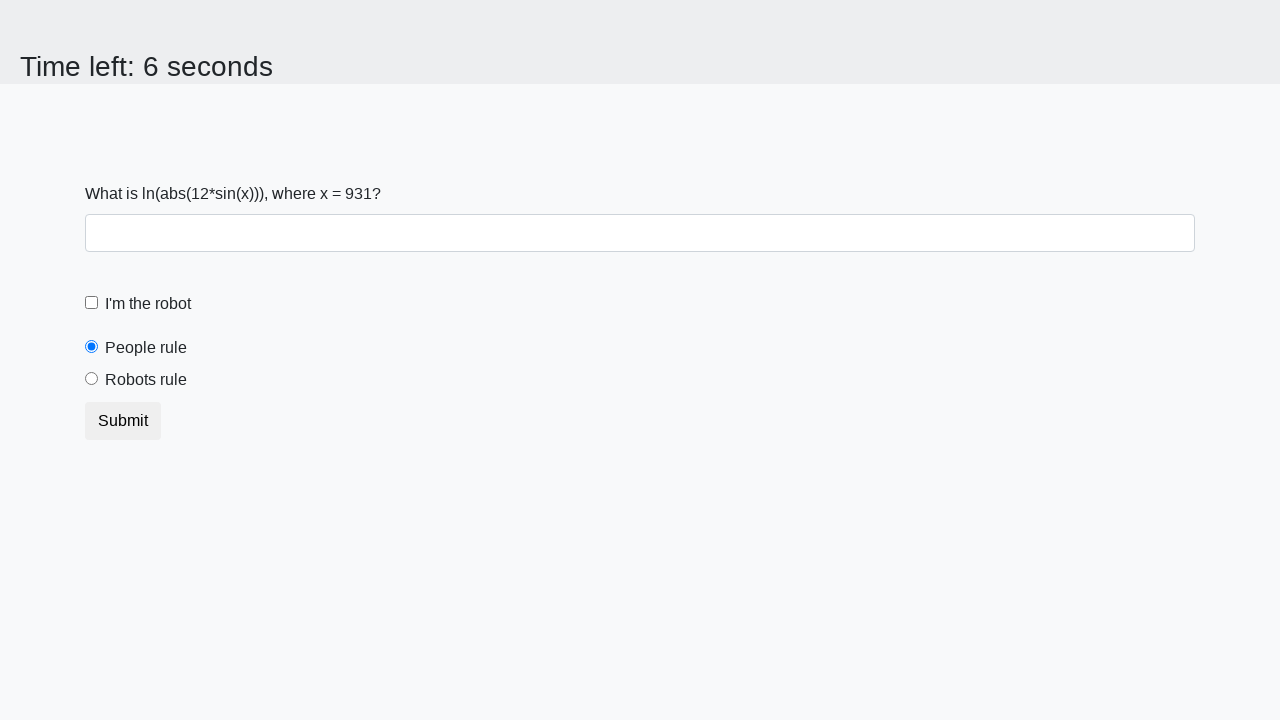

Located the x value input element
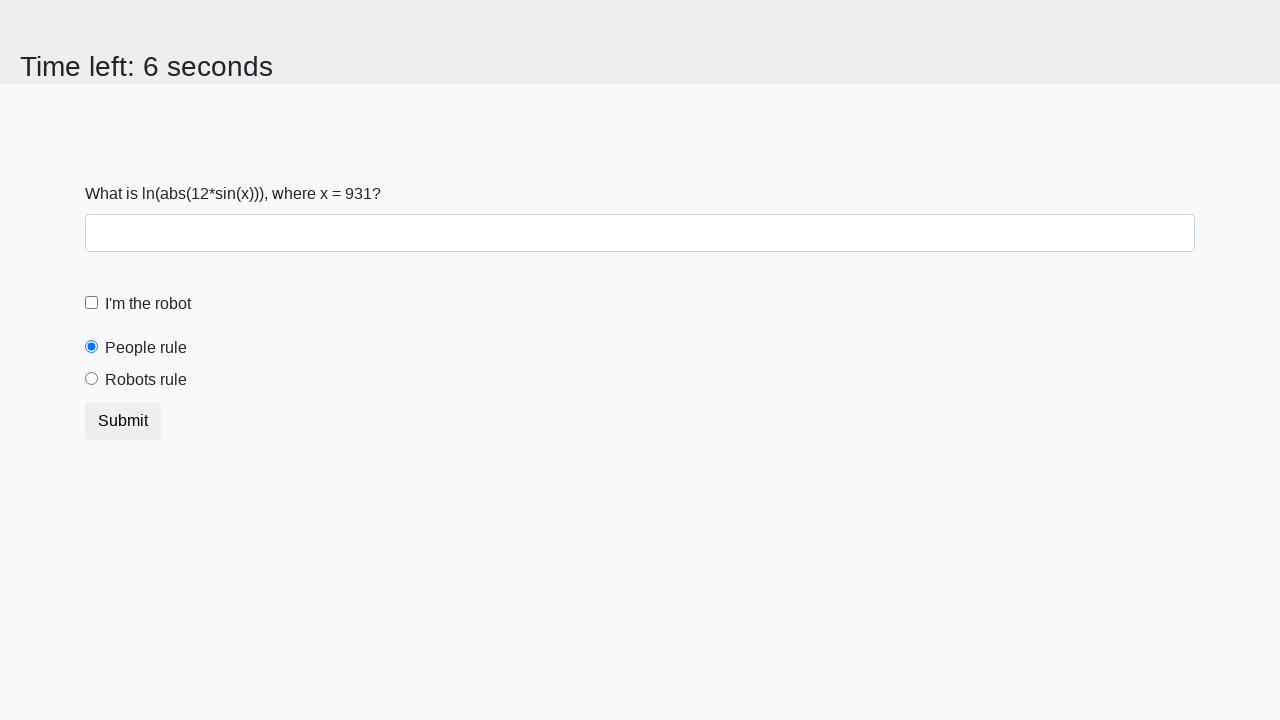

Read x value from page: 931
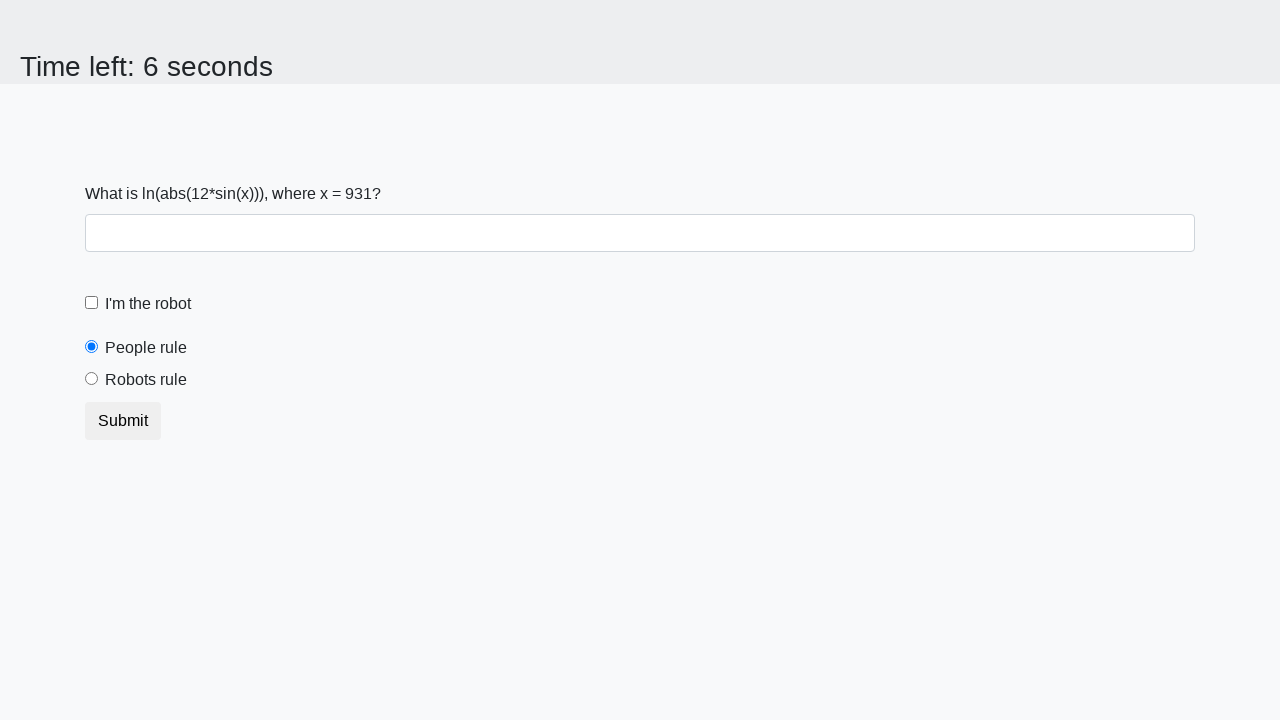

Calculated answer using logarithmic formula: 2.3638308018597503
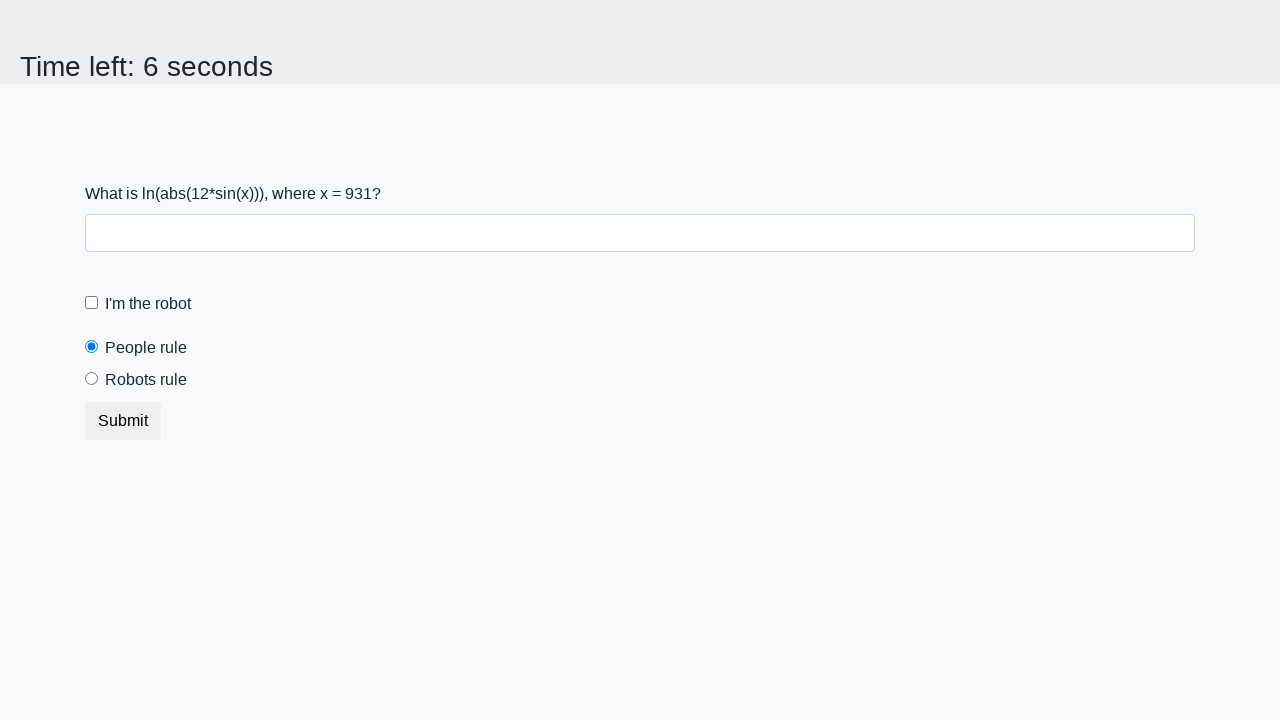

Filled answer field with calculated value: 2.3638308018597503 on #answer
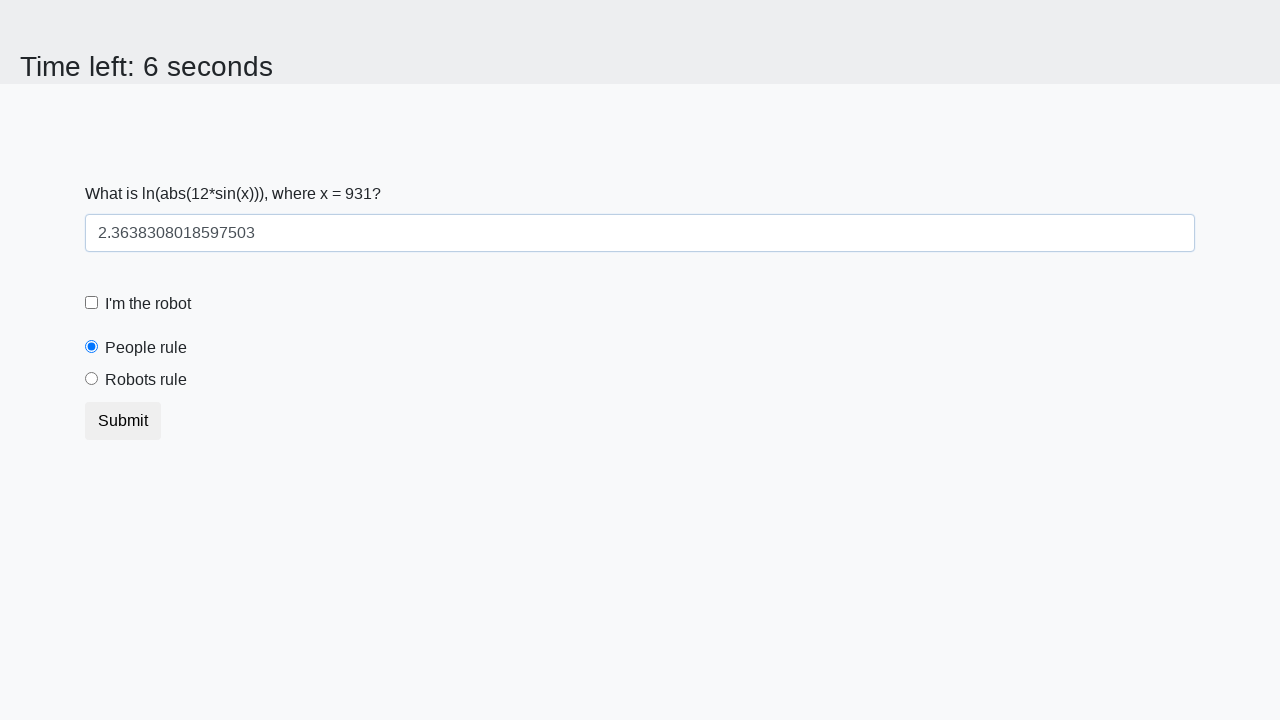

Clicked the robot checkbox at (148, 304) on label[for='robotCheckbox']
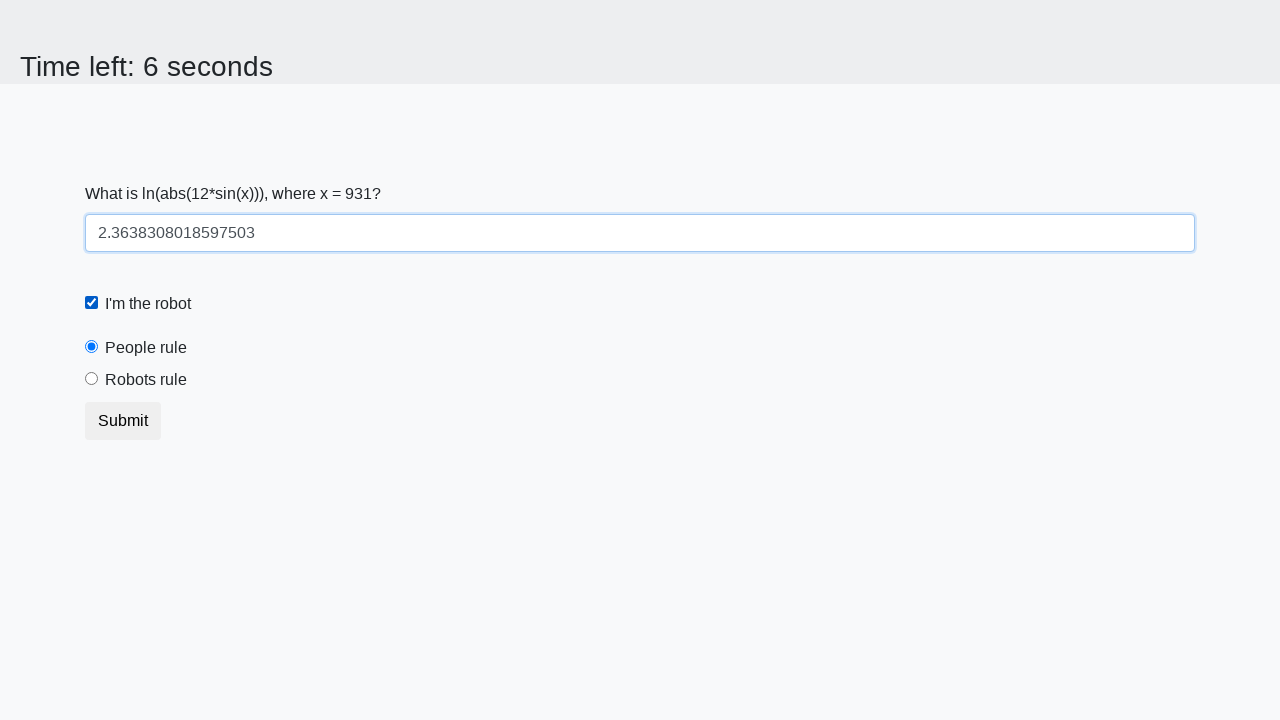

Selected the robots rule radio button at (92, 379) on #robotsRule
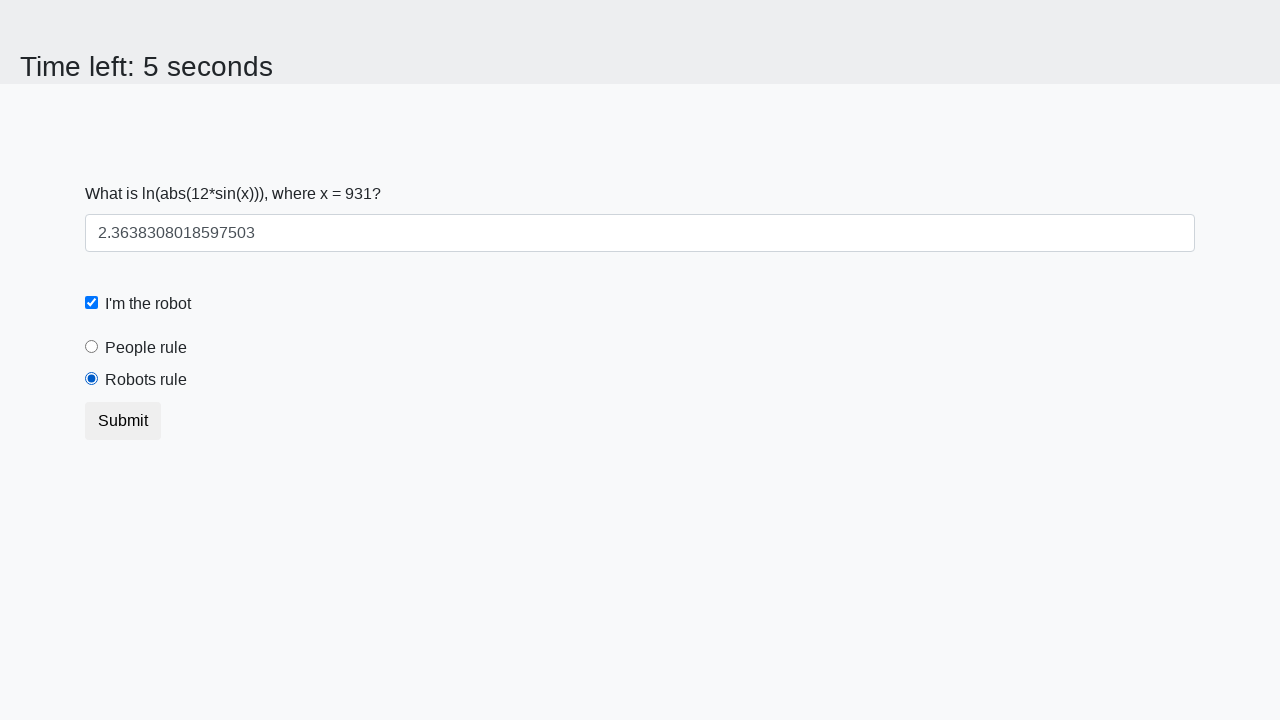

Clicked submit button to complete the math quiz at (123, 421) on [type='submit']
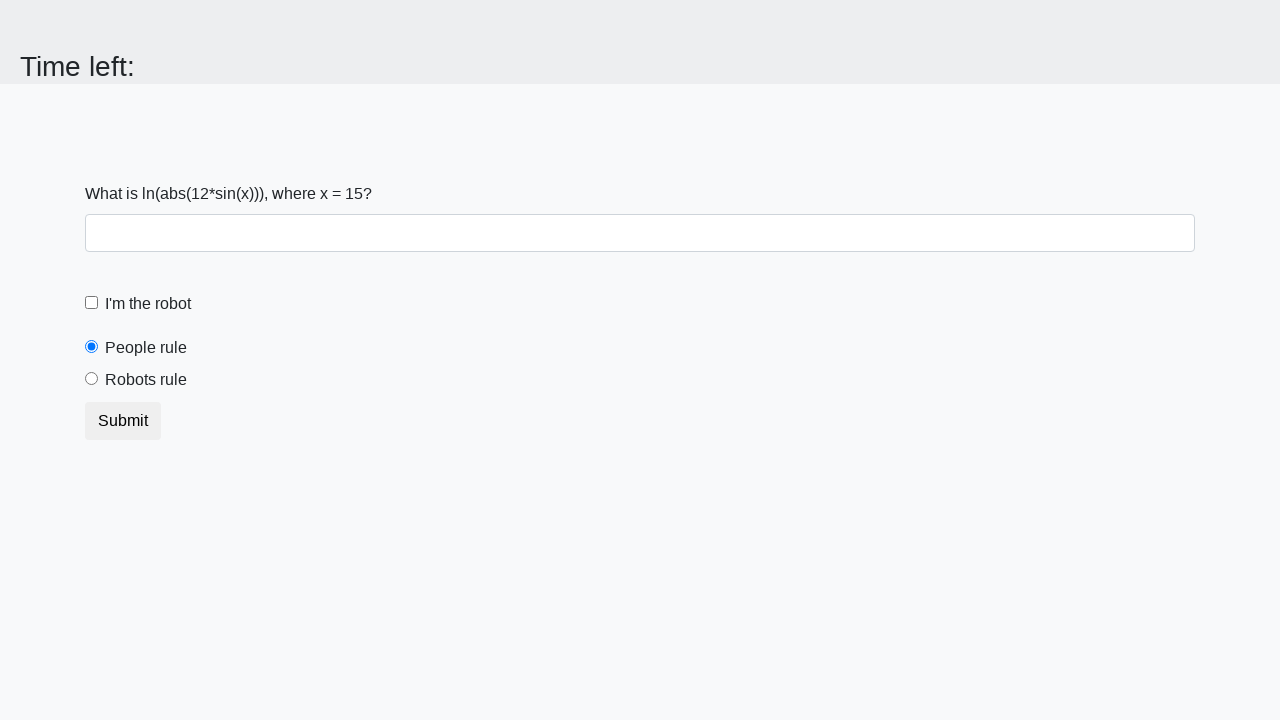

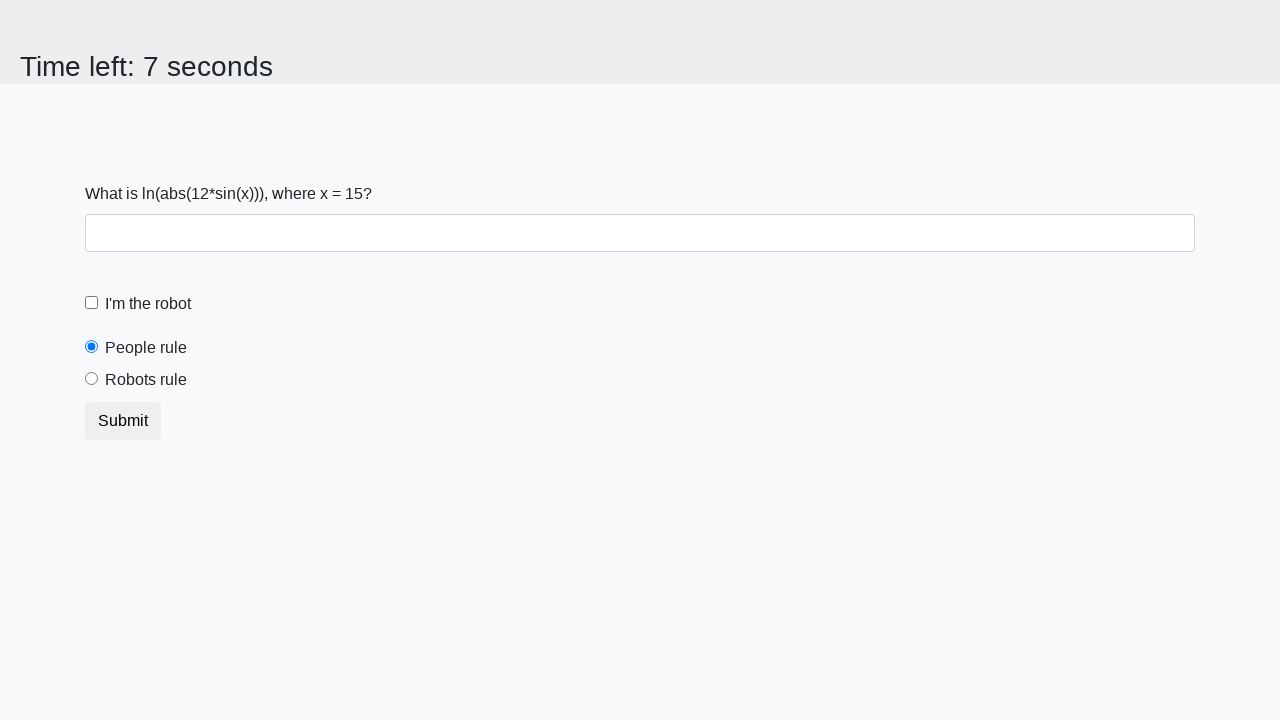